Navigates to a WordPress about page and clicks on the Blog link in the primary navigation menu.

Starting URL: https://shreyakulukuru.wordpress.com/about/

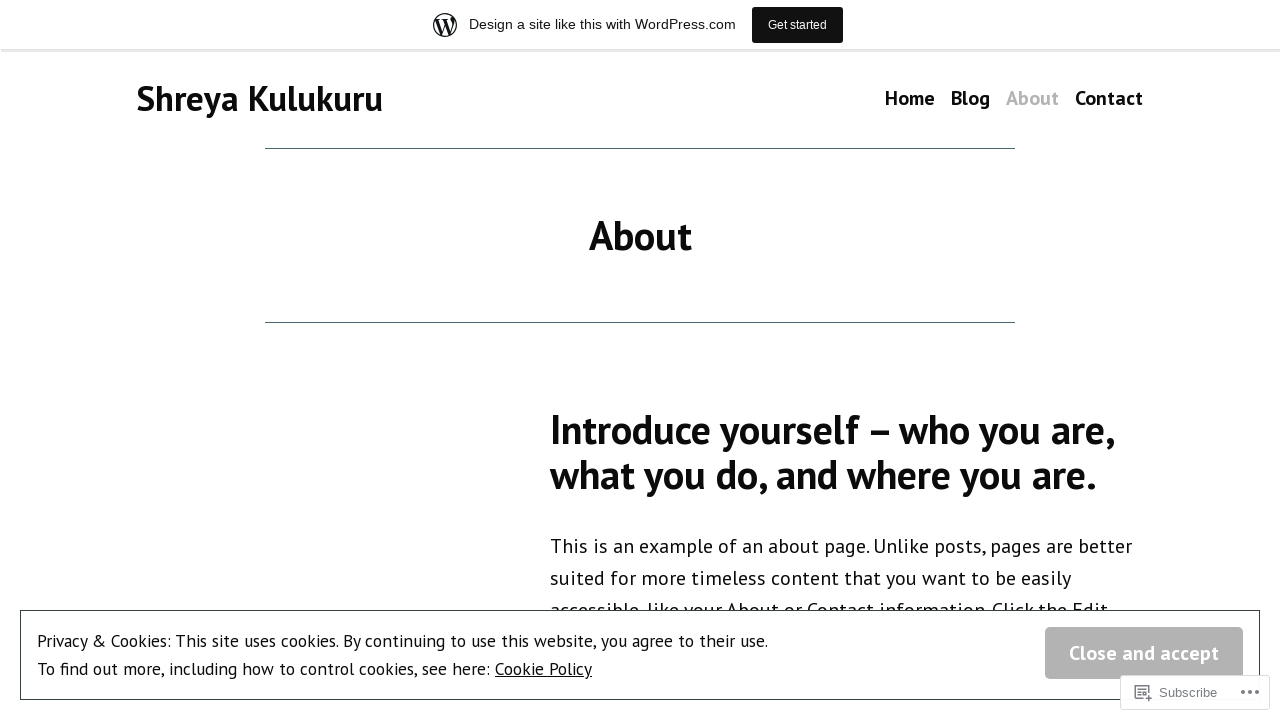

Waited for about page to fully load (networkidle)
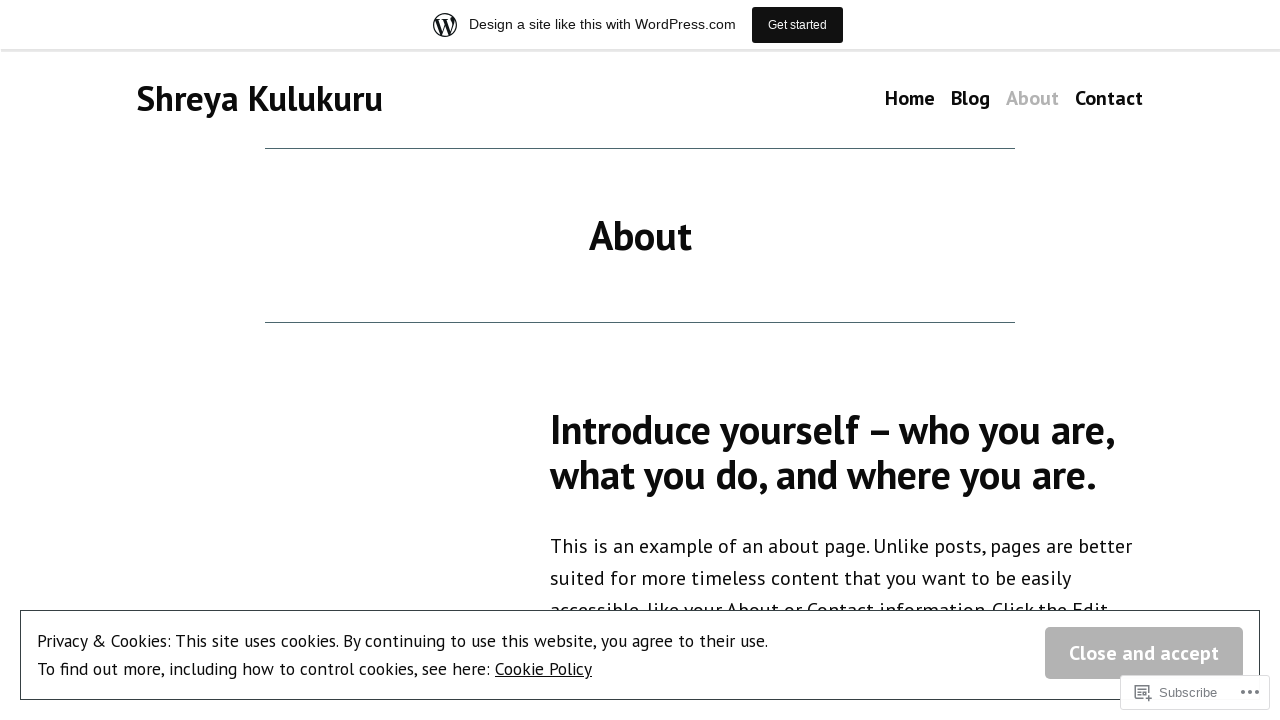

Blog link in primary navigation menu is visible
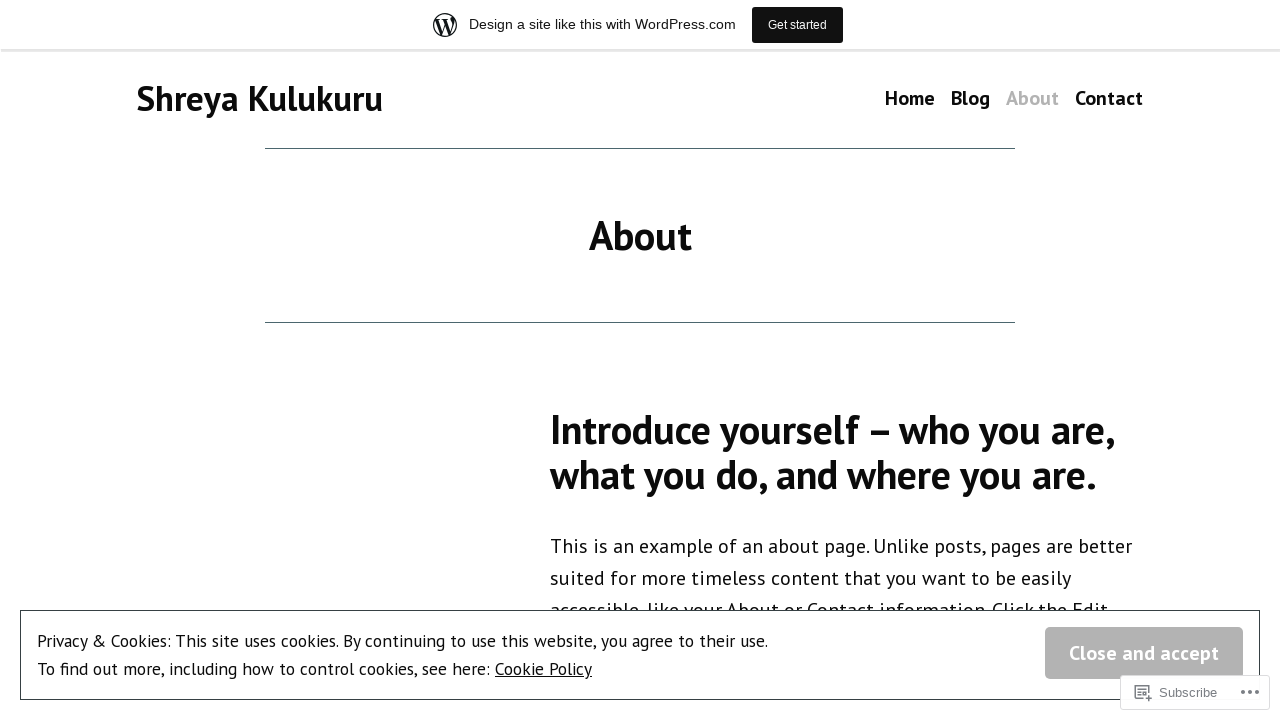

Clicked Blog link in primary navigation menu at (970, 99) on xpath=//*[@id="menu-primary-1"]/li[2]/a
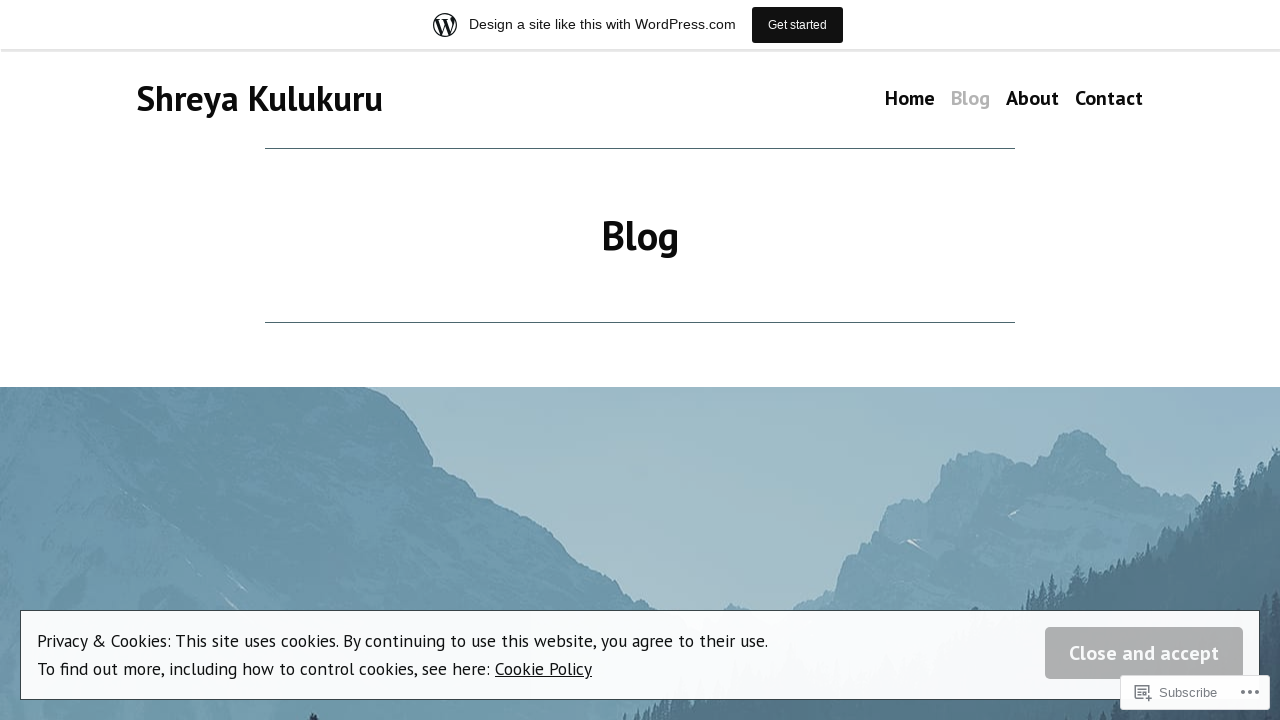

Blog page fully loaded (networkidle)
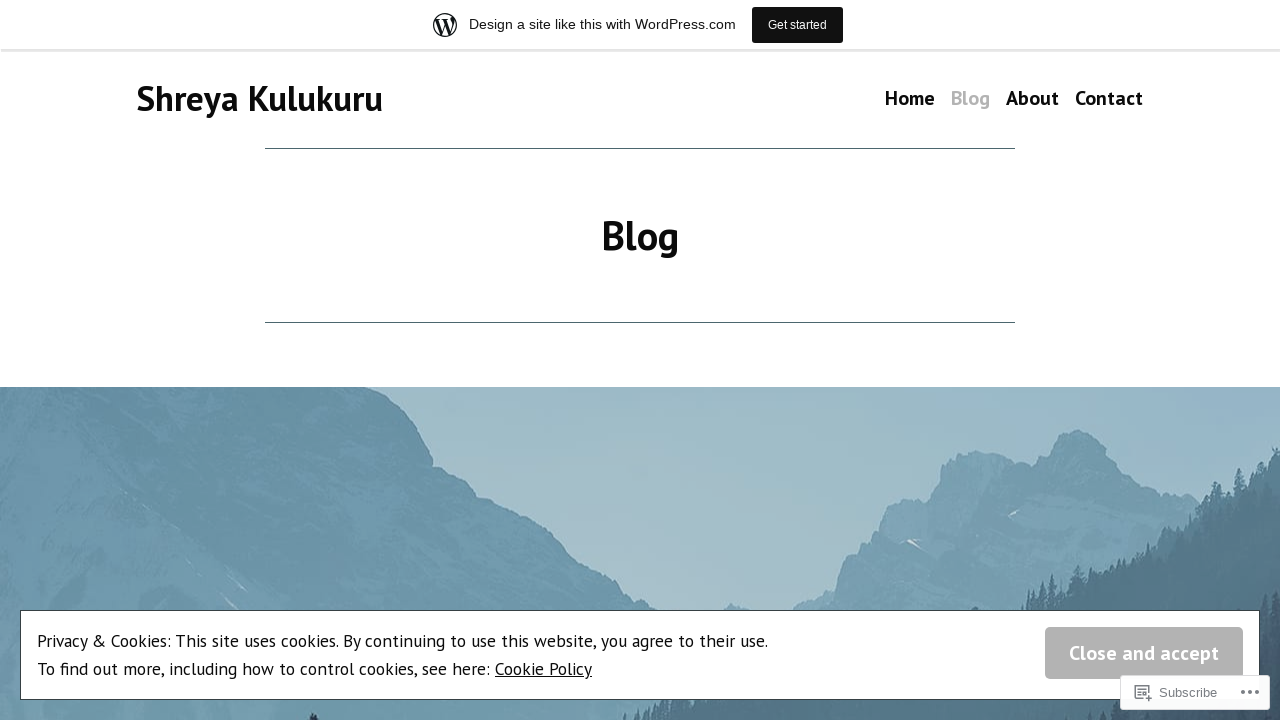

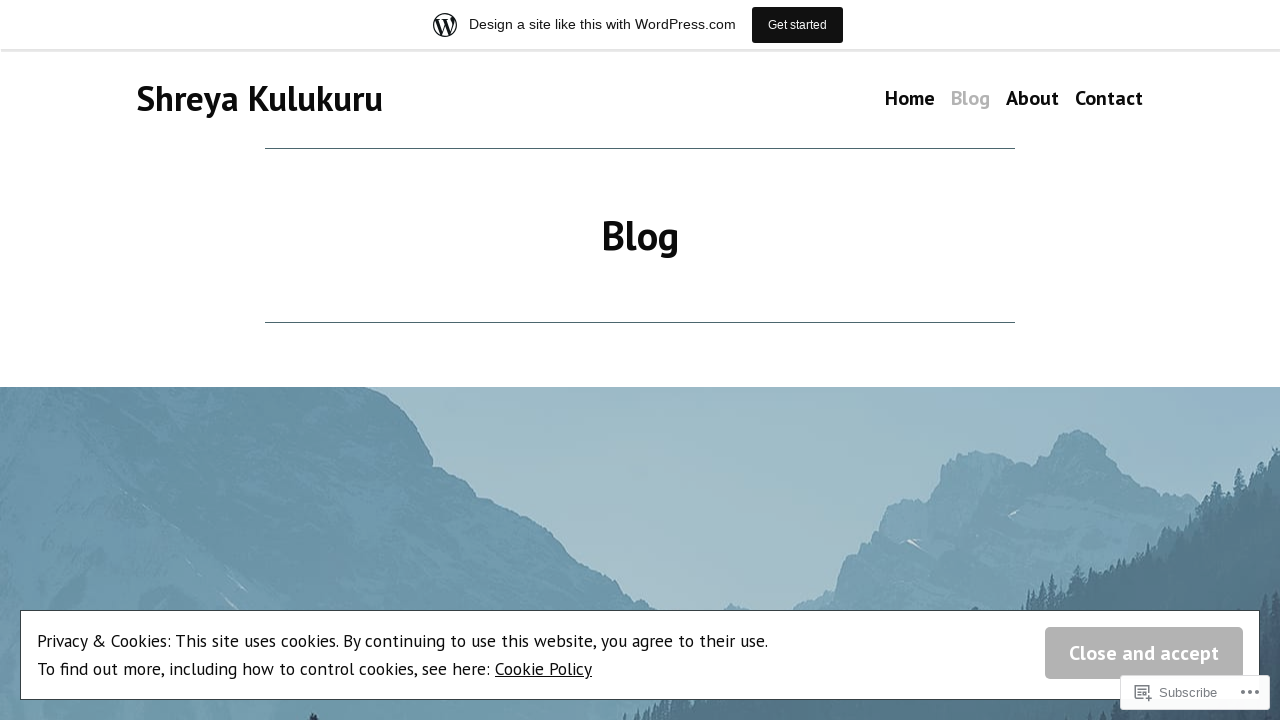